Tests the Discussion Forums footer link by clicking it and verifying navigation to the /discuss page

Starting URL: https://scratch.mit.edu

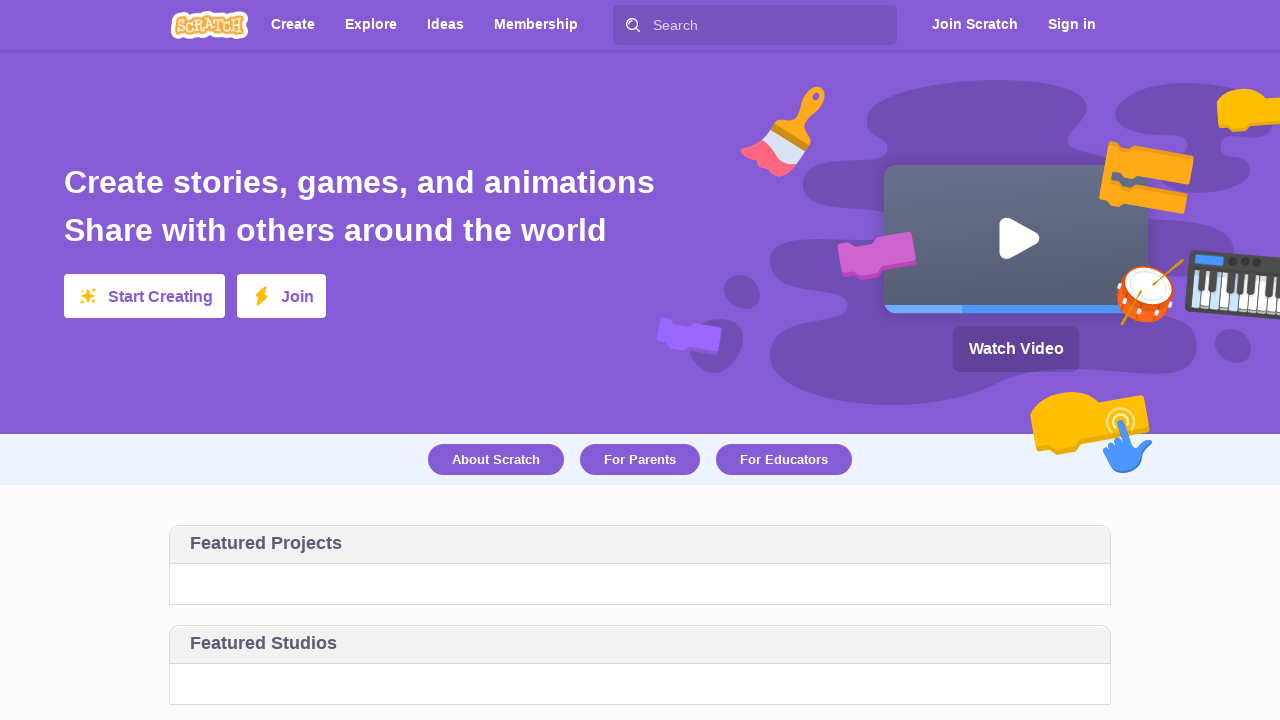

Waited for homepage to load - verified 'Create stories, games, and animations' text is present
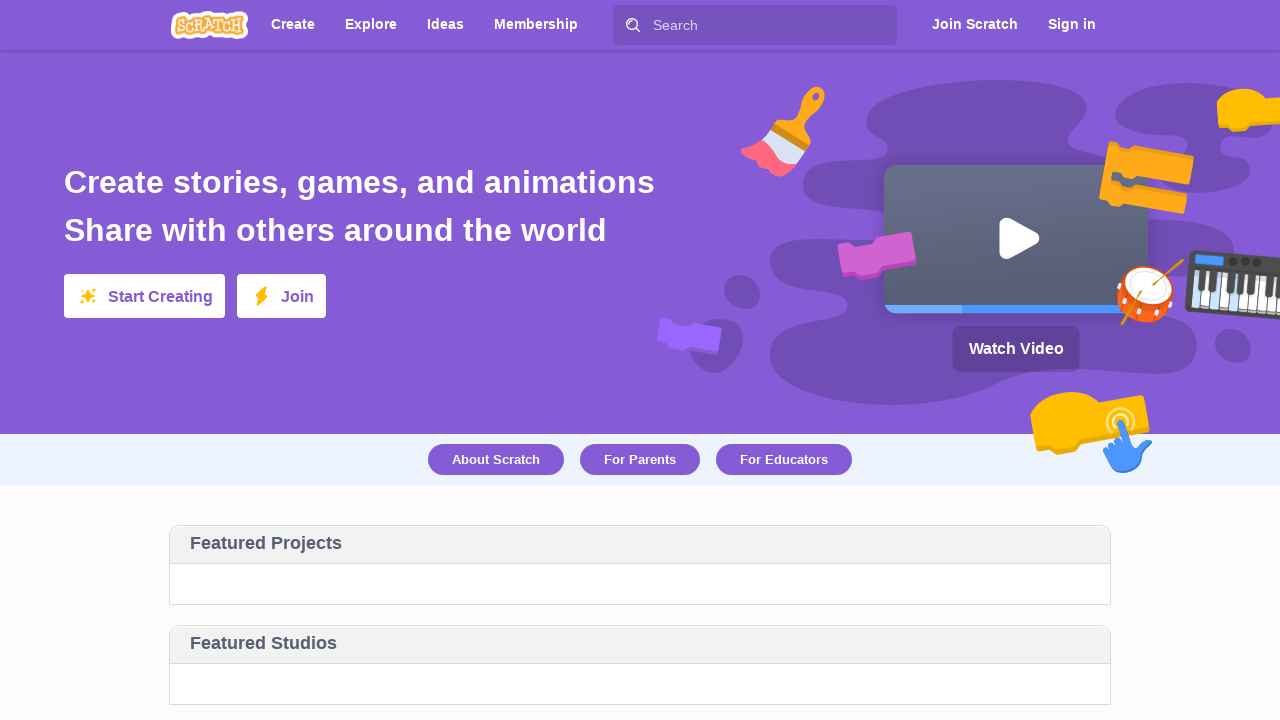

Clicked Discussion Forums link in footer at (422, 510) on text=Discussion Forums
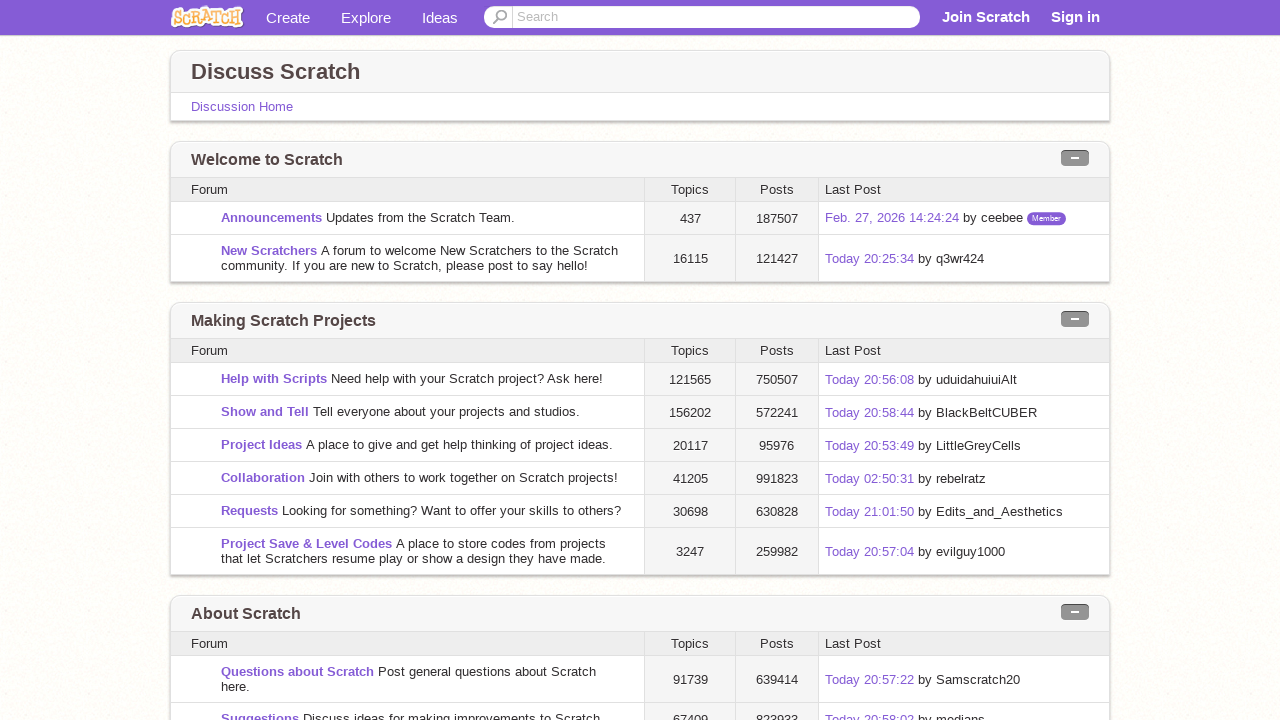

Page load completed after clicking Discussion Forums
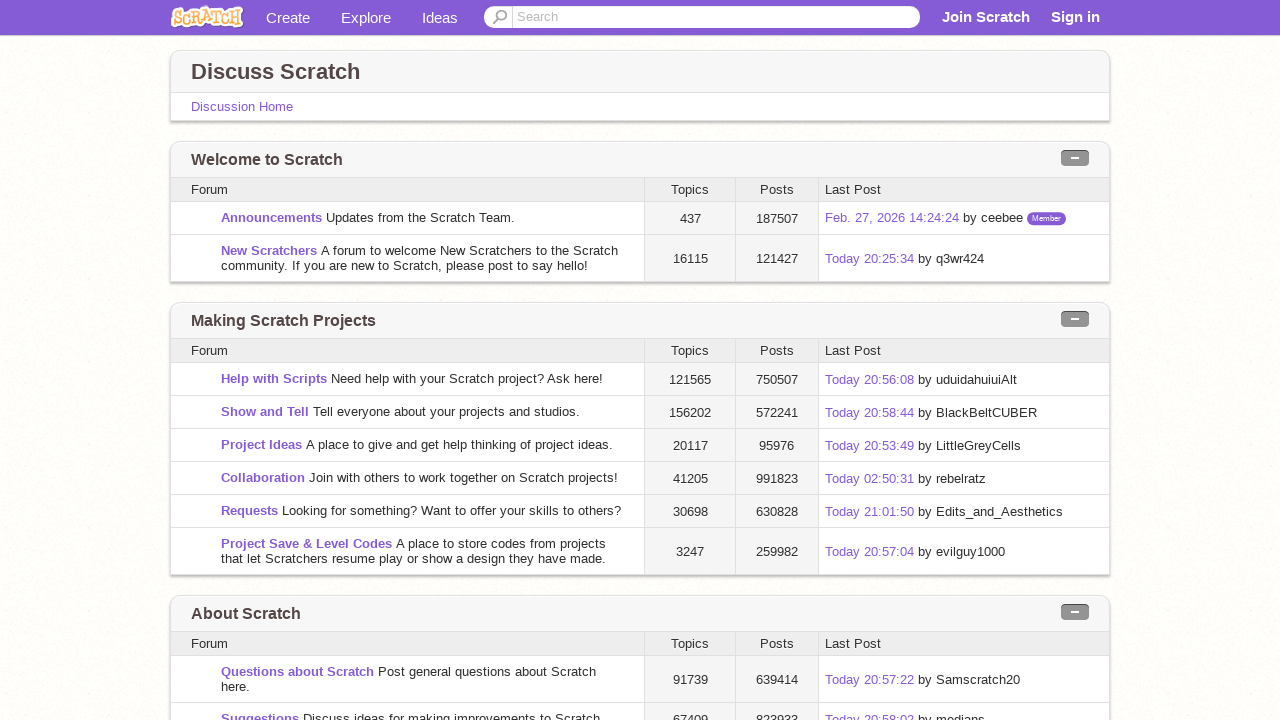

Verified navigation to /discuss page - URL contains '/discuss'
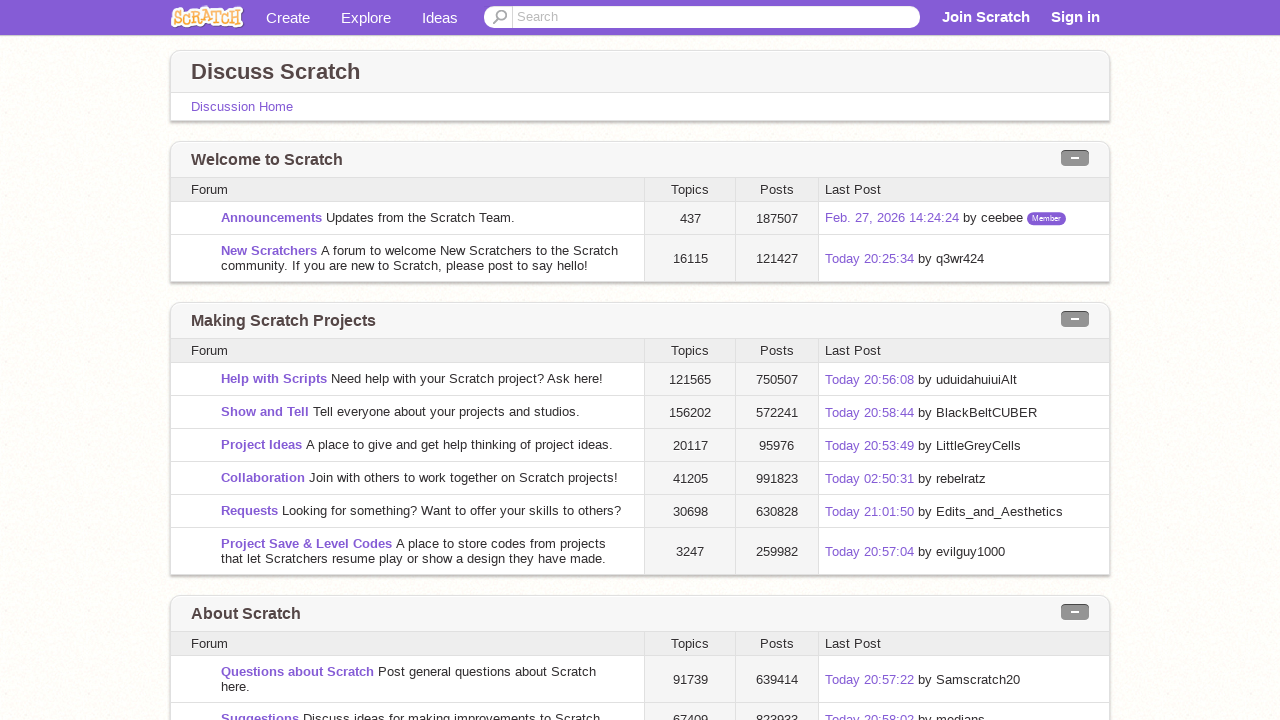

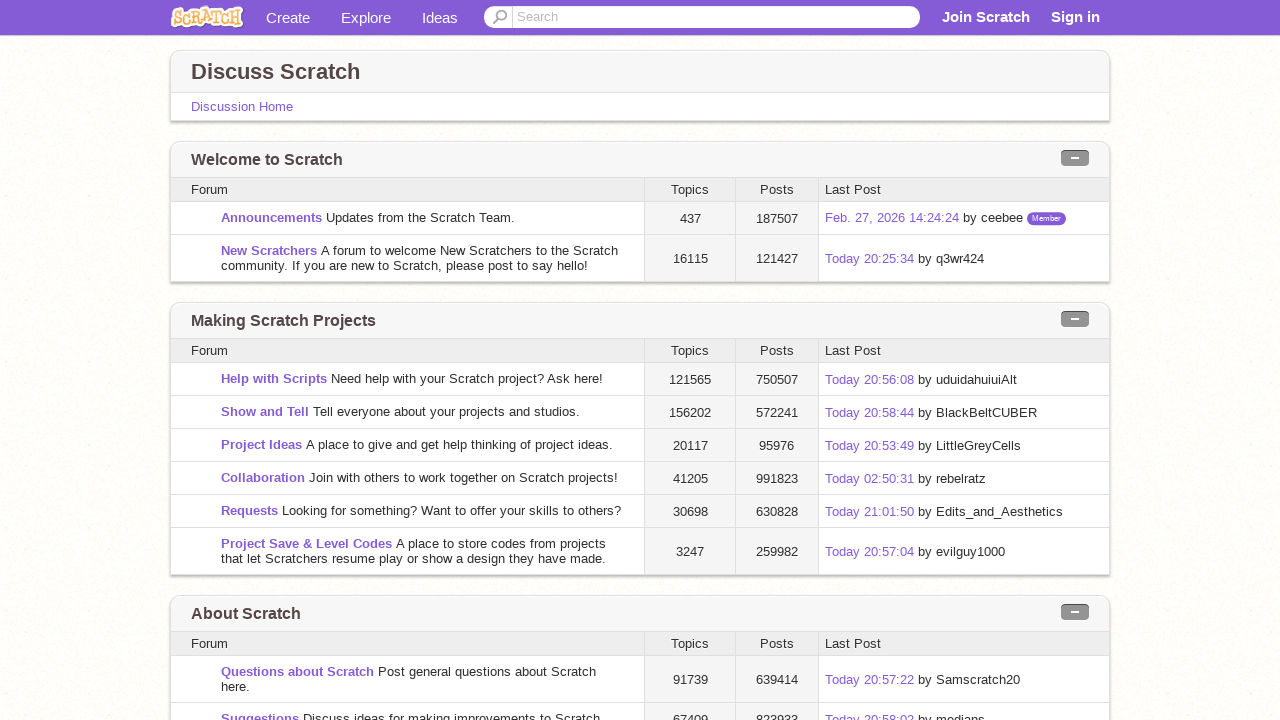